Tests that Clear completed button is hidden when no completed items exist

Starting URL: https://demo.playwright.dev/todomvc

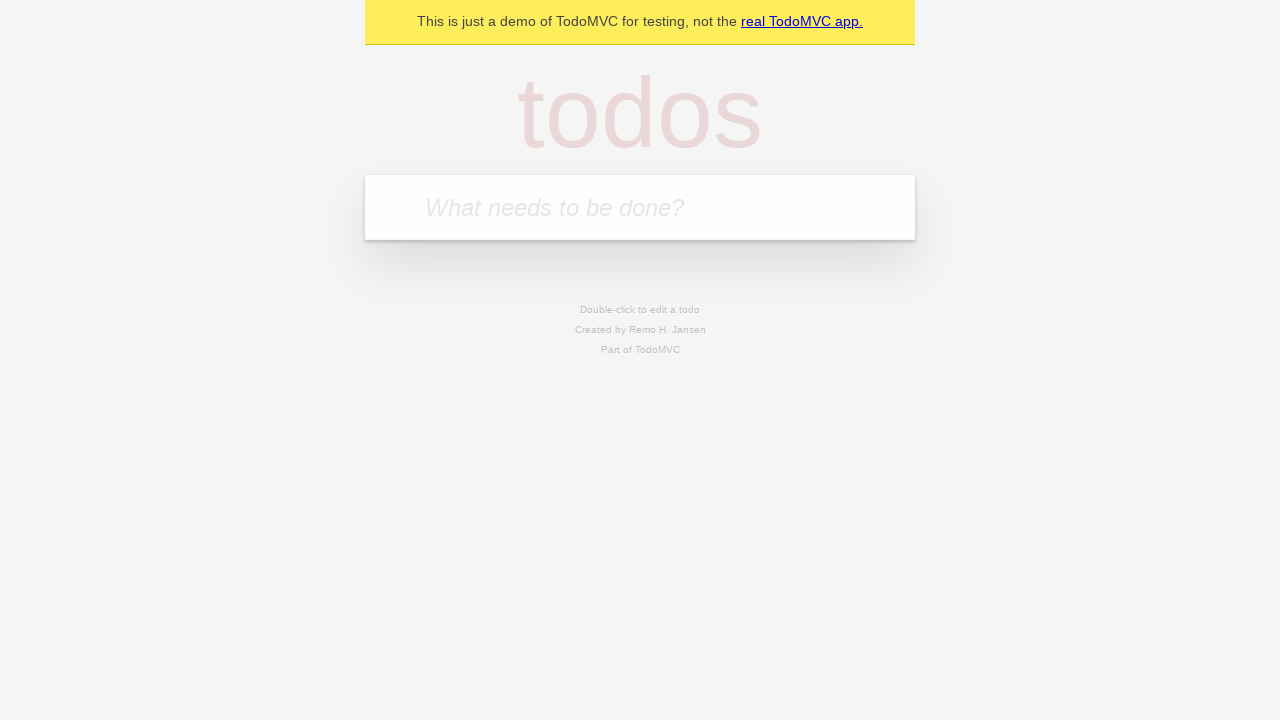

Filled first todo with 'buy some cheese' on internal:attr=[placeholder="What needs to be done?"i]
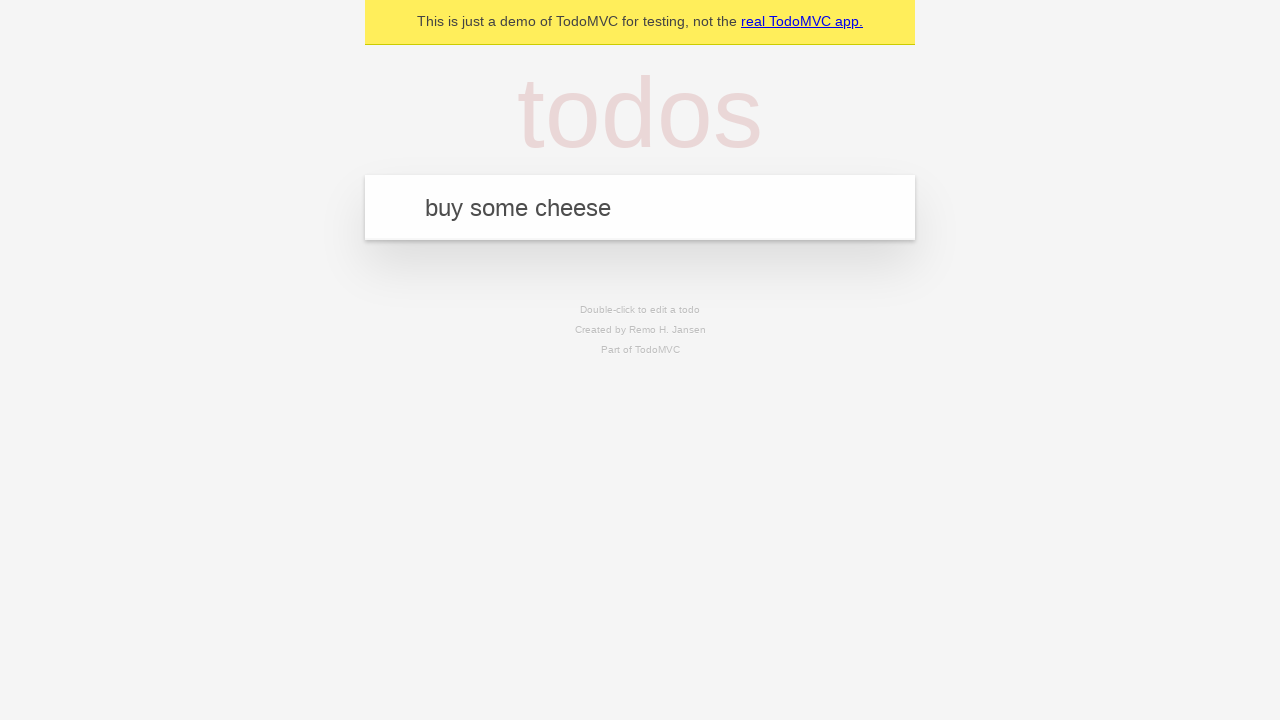

Pressed Enter to create first todo on internal:attr=[placeholder="What needs to be done?"i]
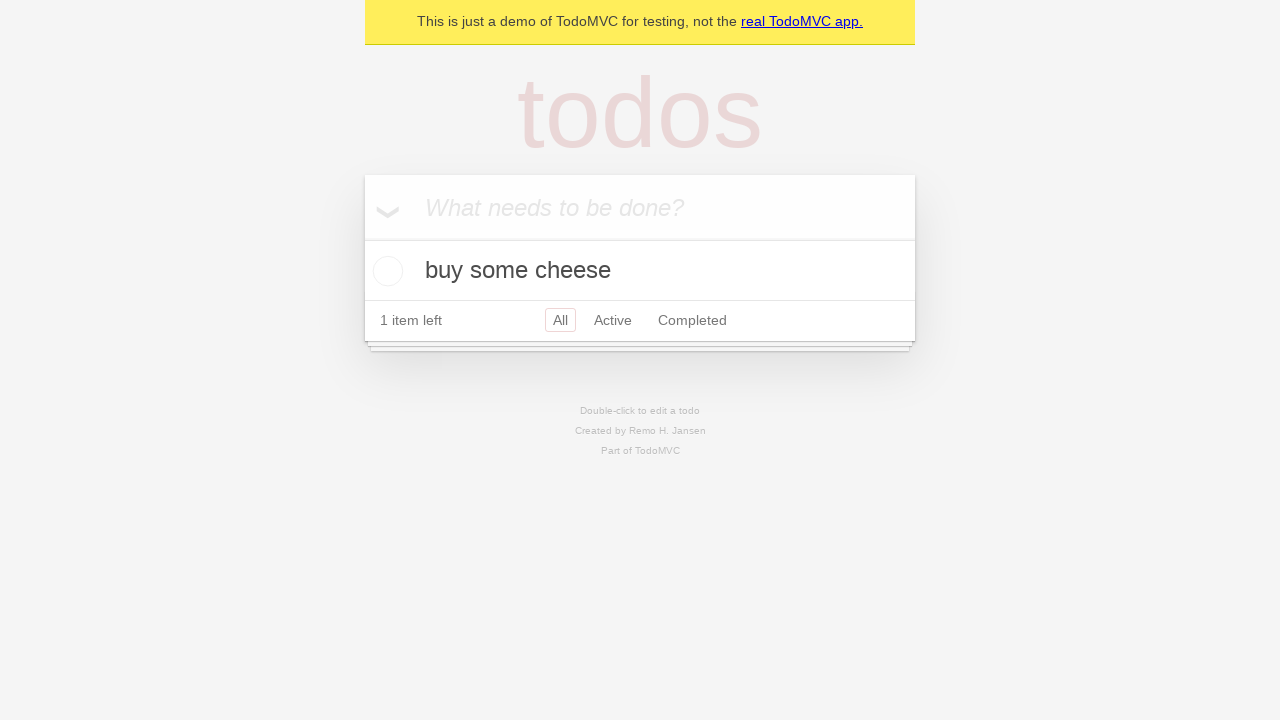

Filled second todo with 'feed the cat' on internal:attr=[placeholder="What needs to be done?"i]
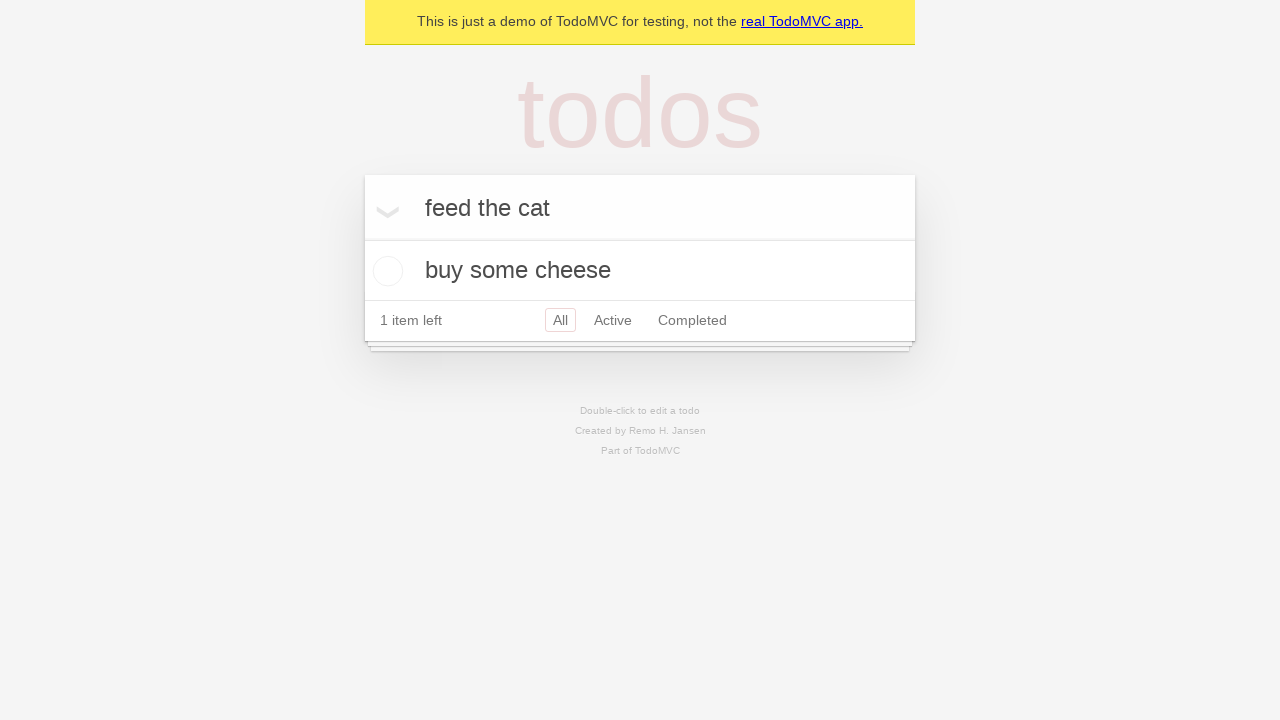

Pressed Enter to create second todo on internal:attr=[placeholder="What needs to be done?"i]
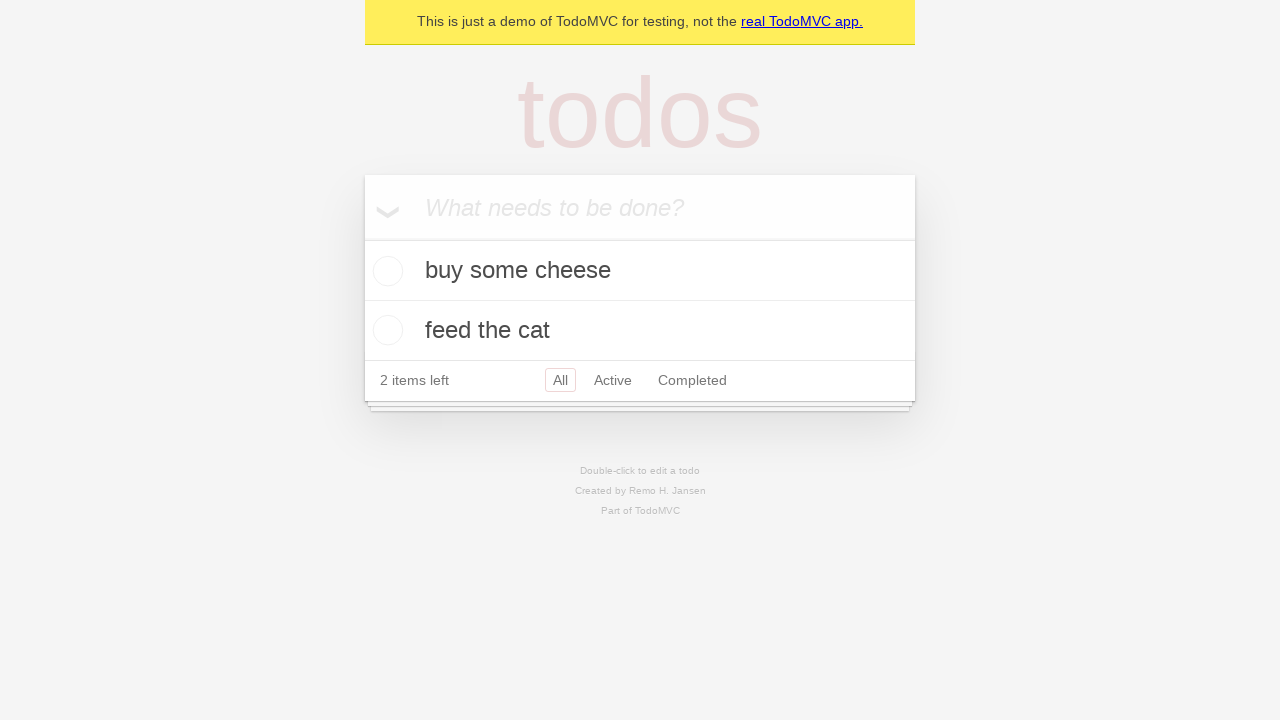

Filled third todo with 'book a doctors appointment' on internal:attr=[placeholder="What needs to be done?"i]
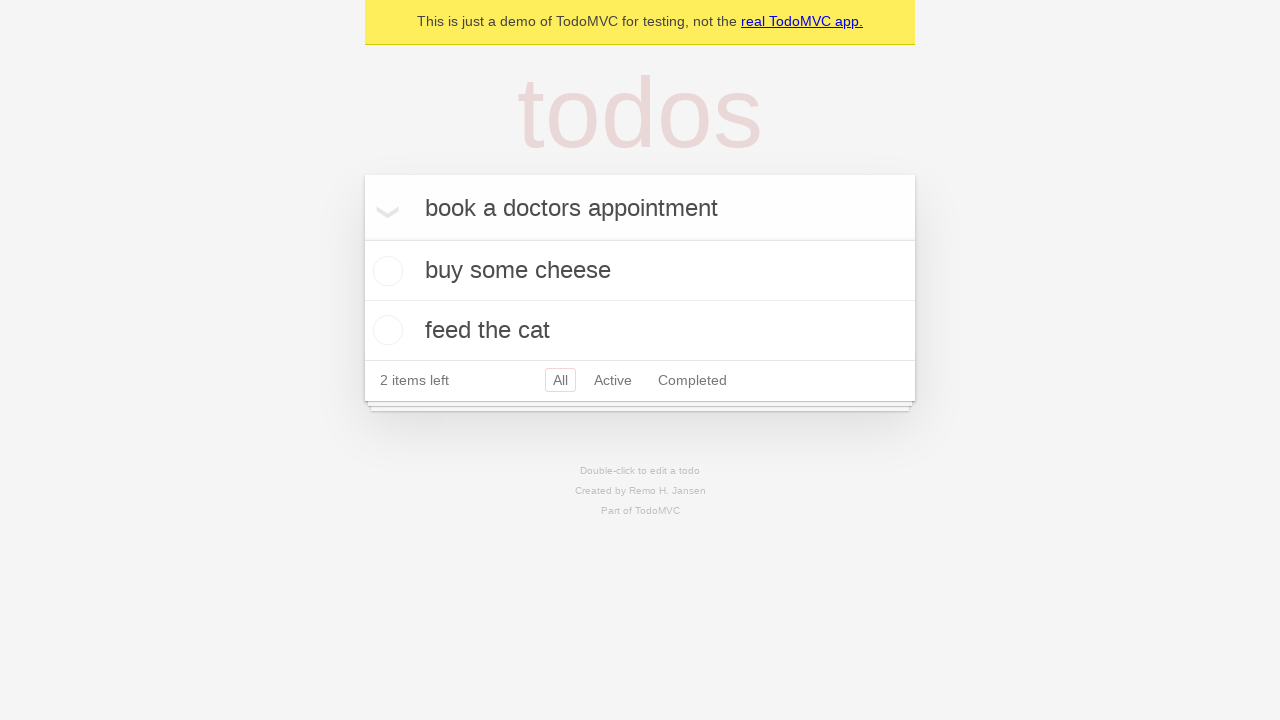

Pressed Enter to create third todo on internal:attr=[placeholder="What needs to be done?"i]
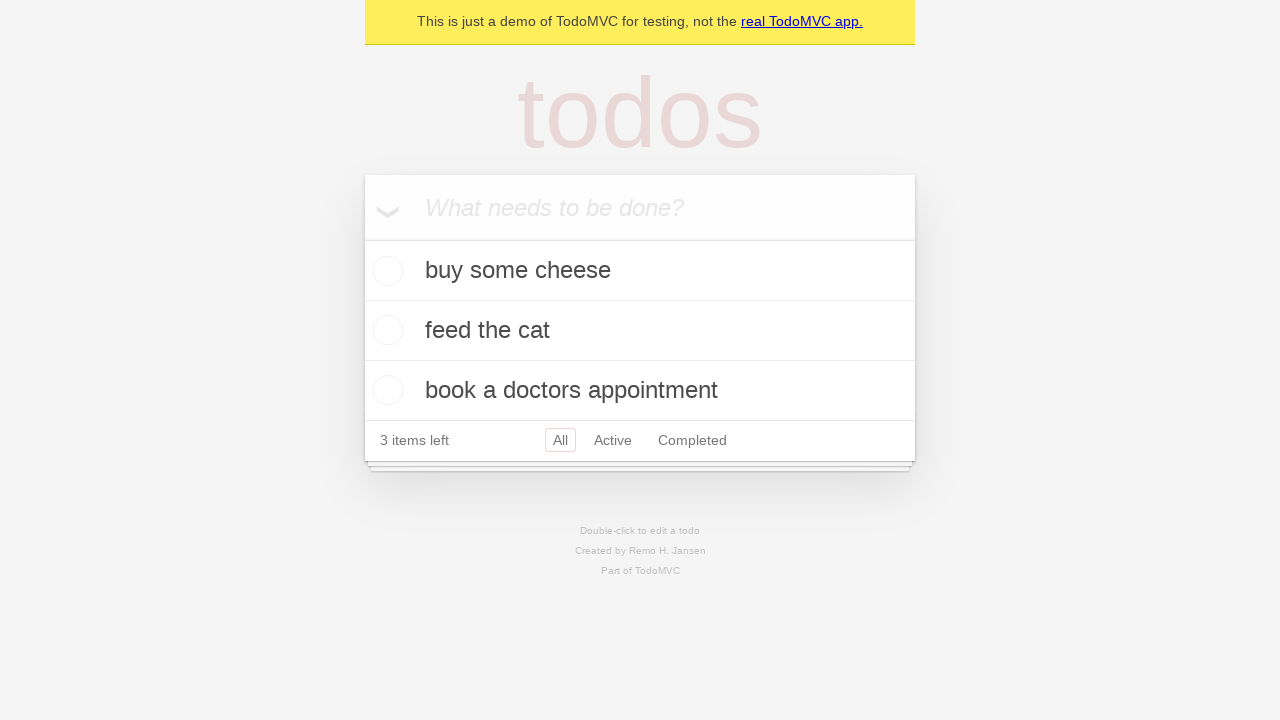

Checked the first todo item as completed at (385, 271) on .todo-list li .toggle >> nth=0
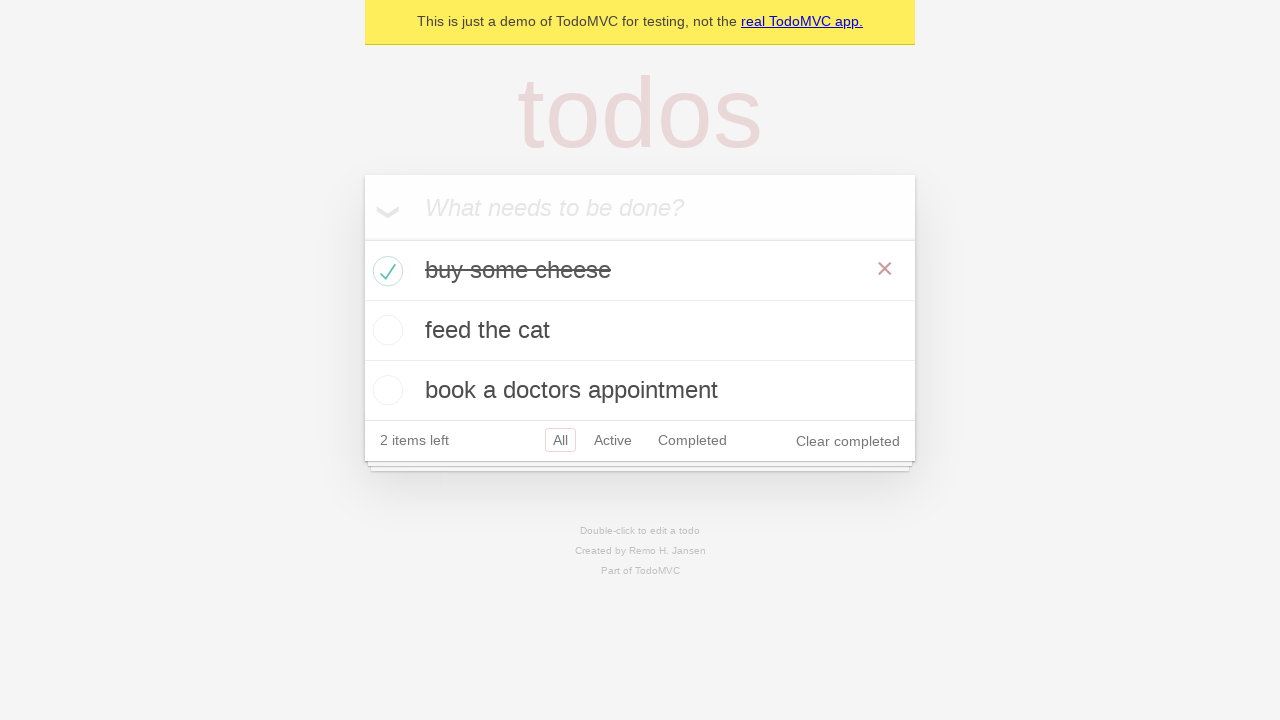

Clicked 'Clear completed' button to remove completed items at (848, 441) on internal:role=button[name="Clear completed"i]
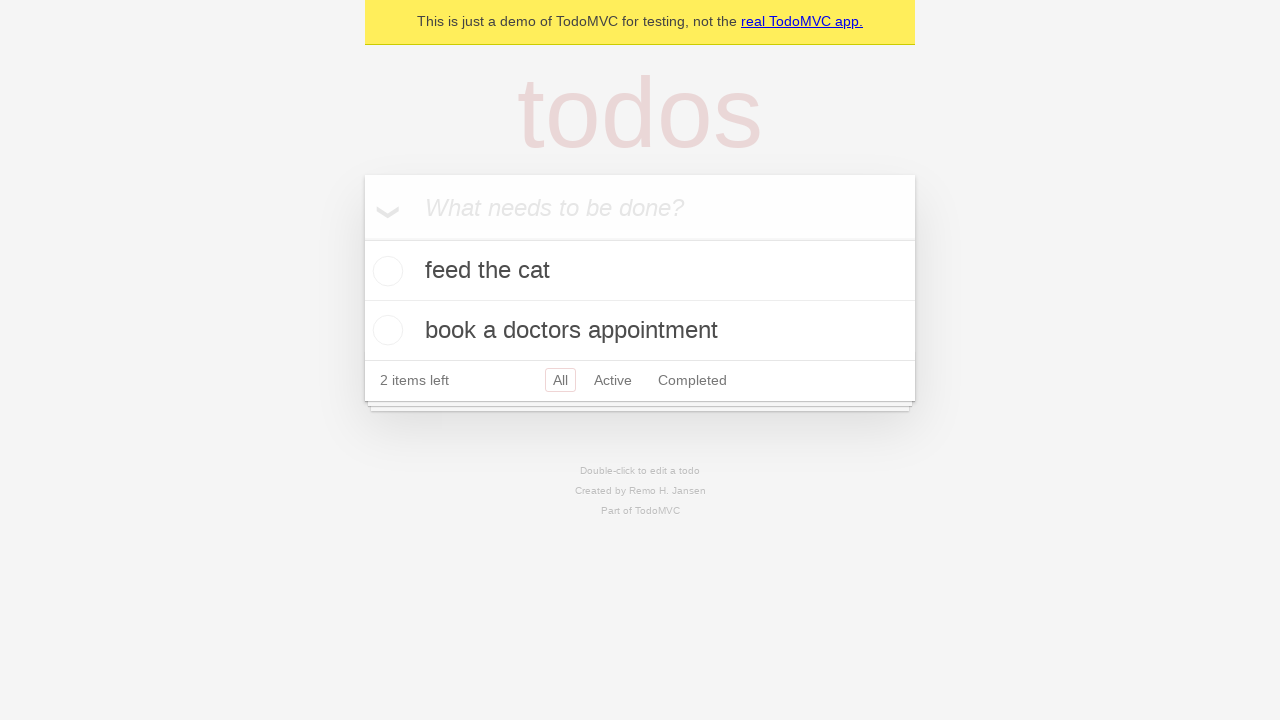

Waited 500ms for Clear completed button to be hidden
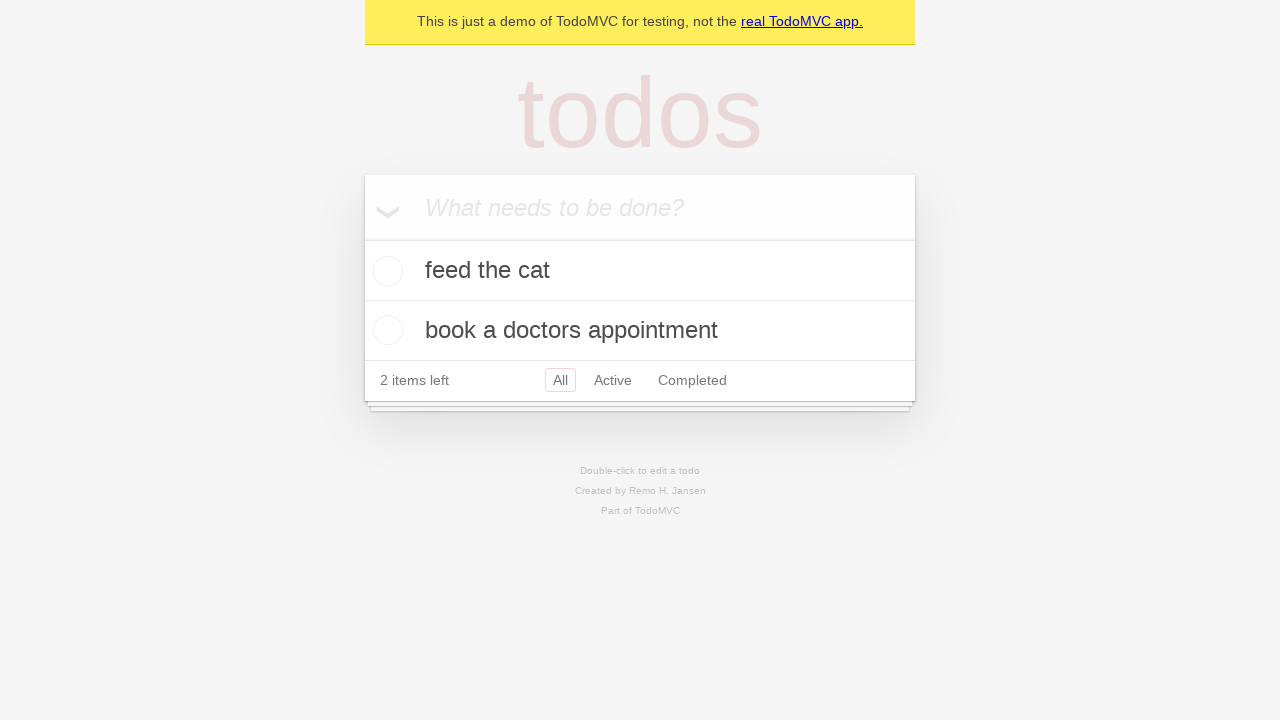

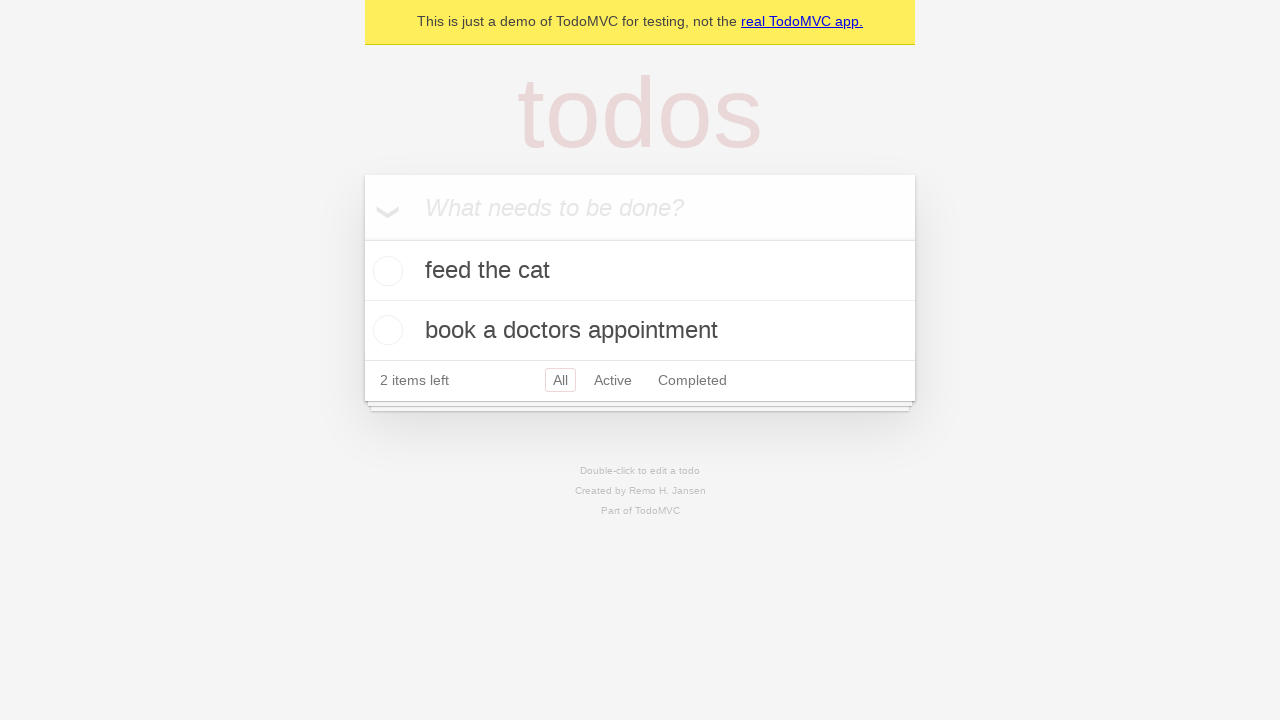